Navigates to a webpage about an auto dialer app and maximizes the browser window to verify the page loads correctly

Starting URL: https://www.getcalley.com/best-auto-dialer-app/

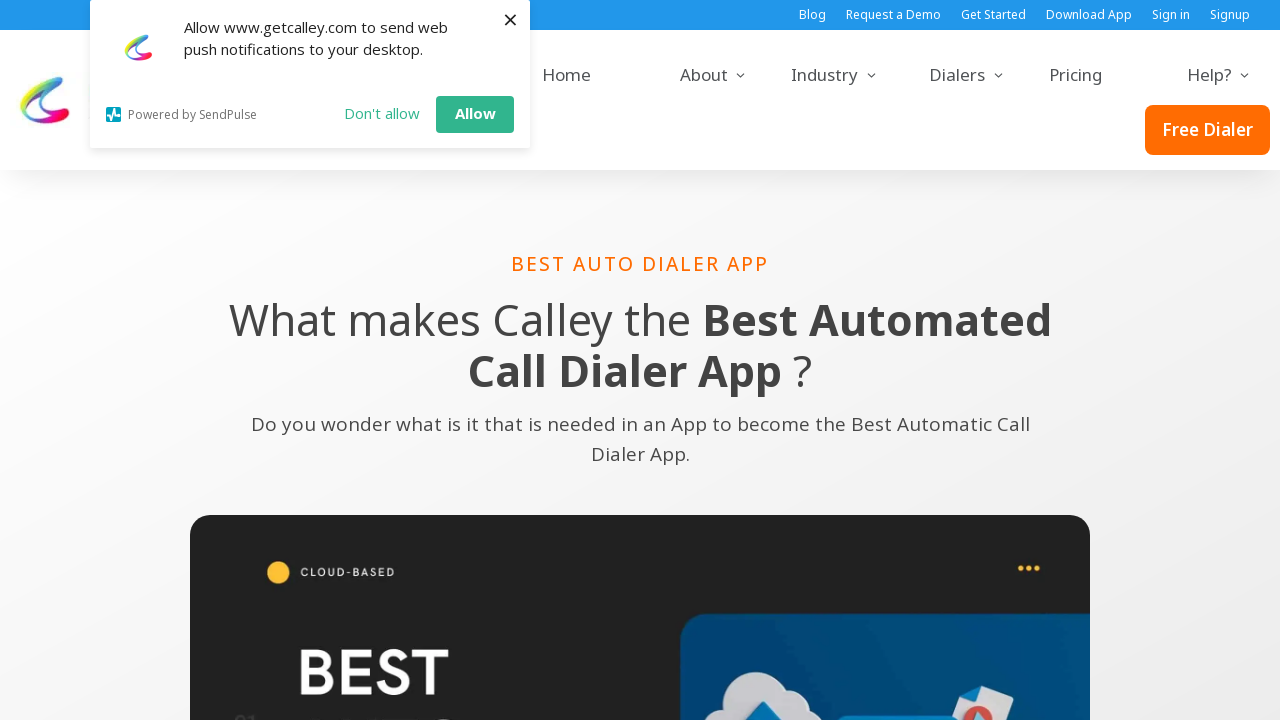

Navigated to Calley auto dialer app webpage
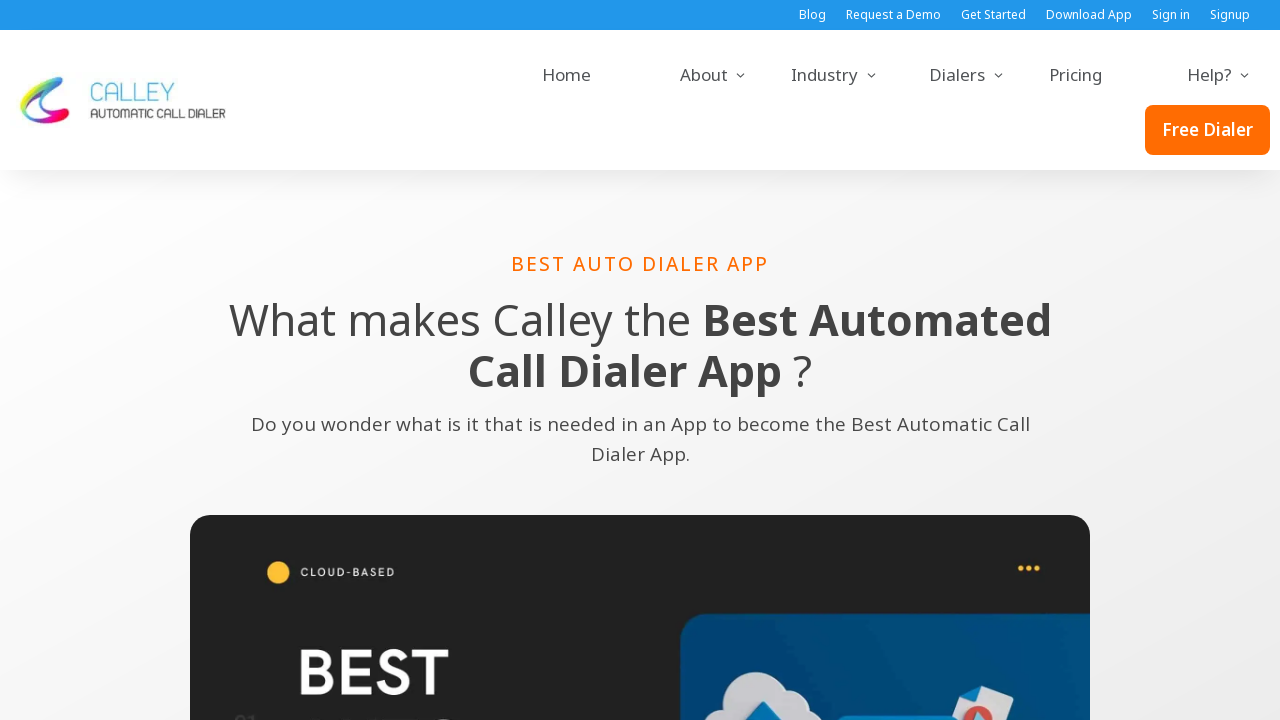

Page fully loaded and network idle
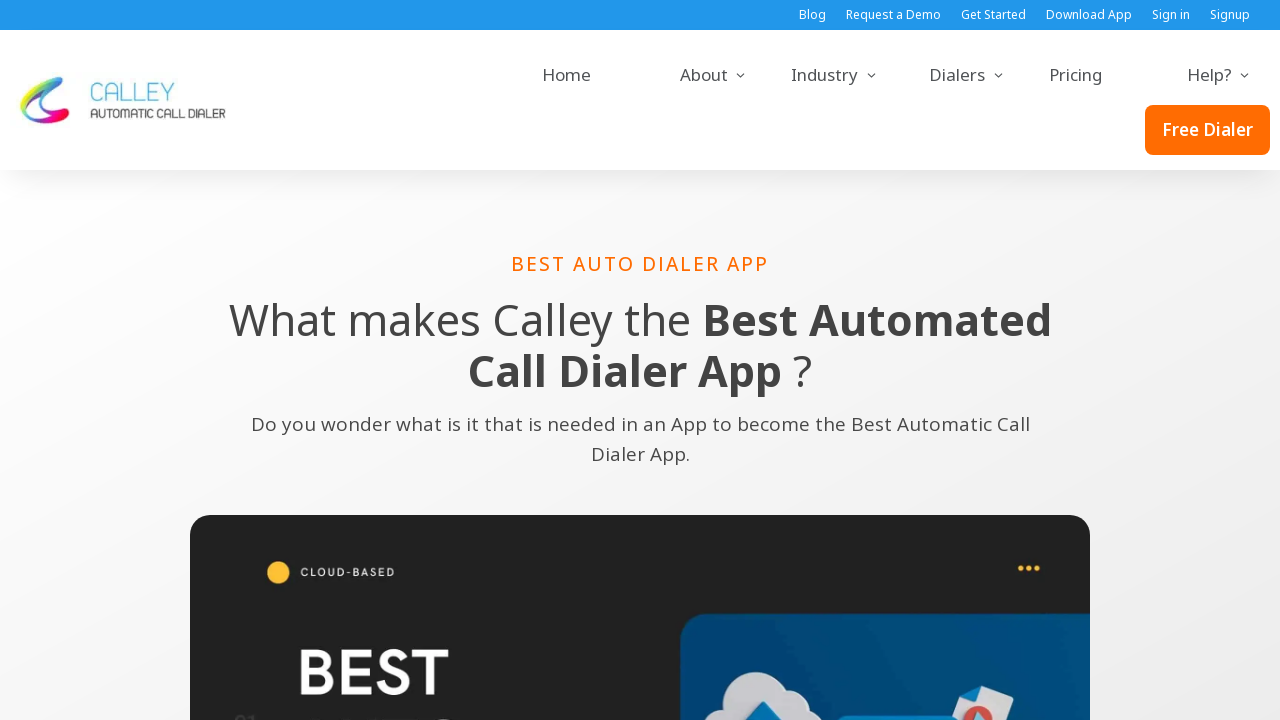

Maximized browser window to full viewport size
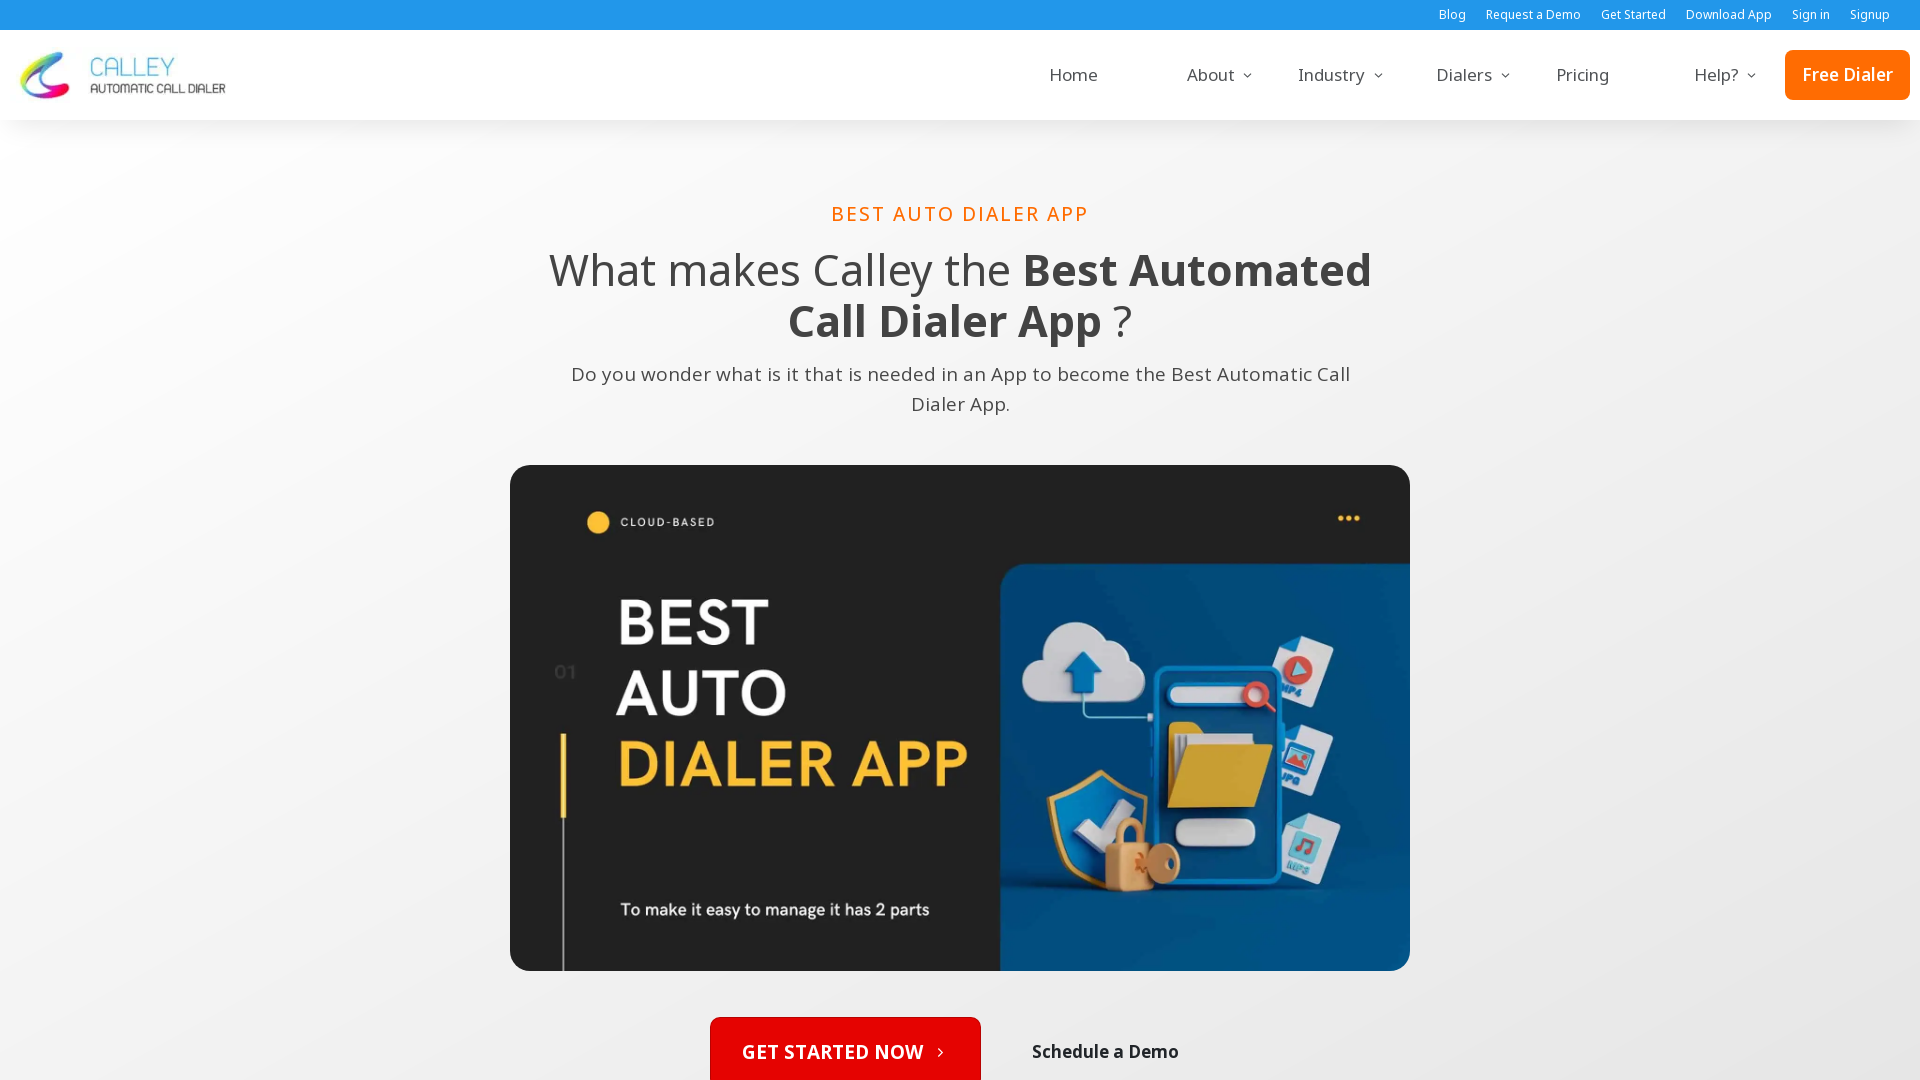

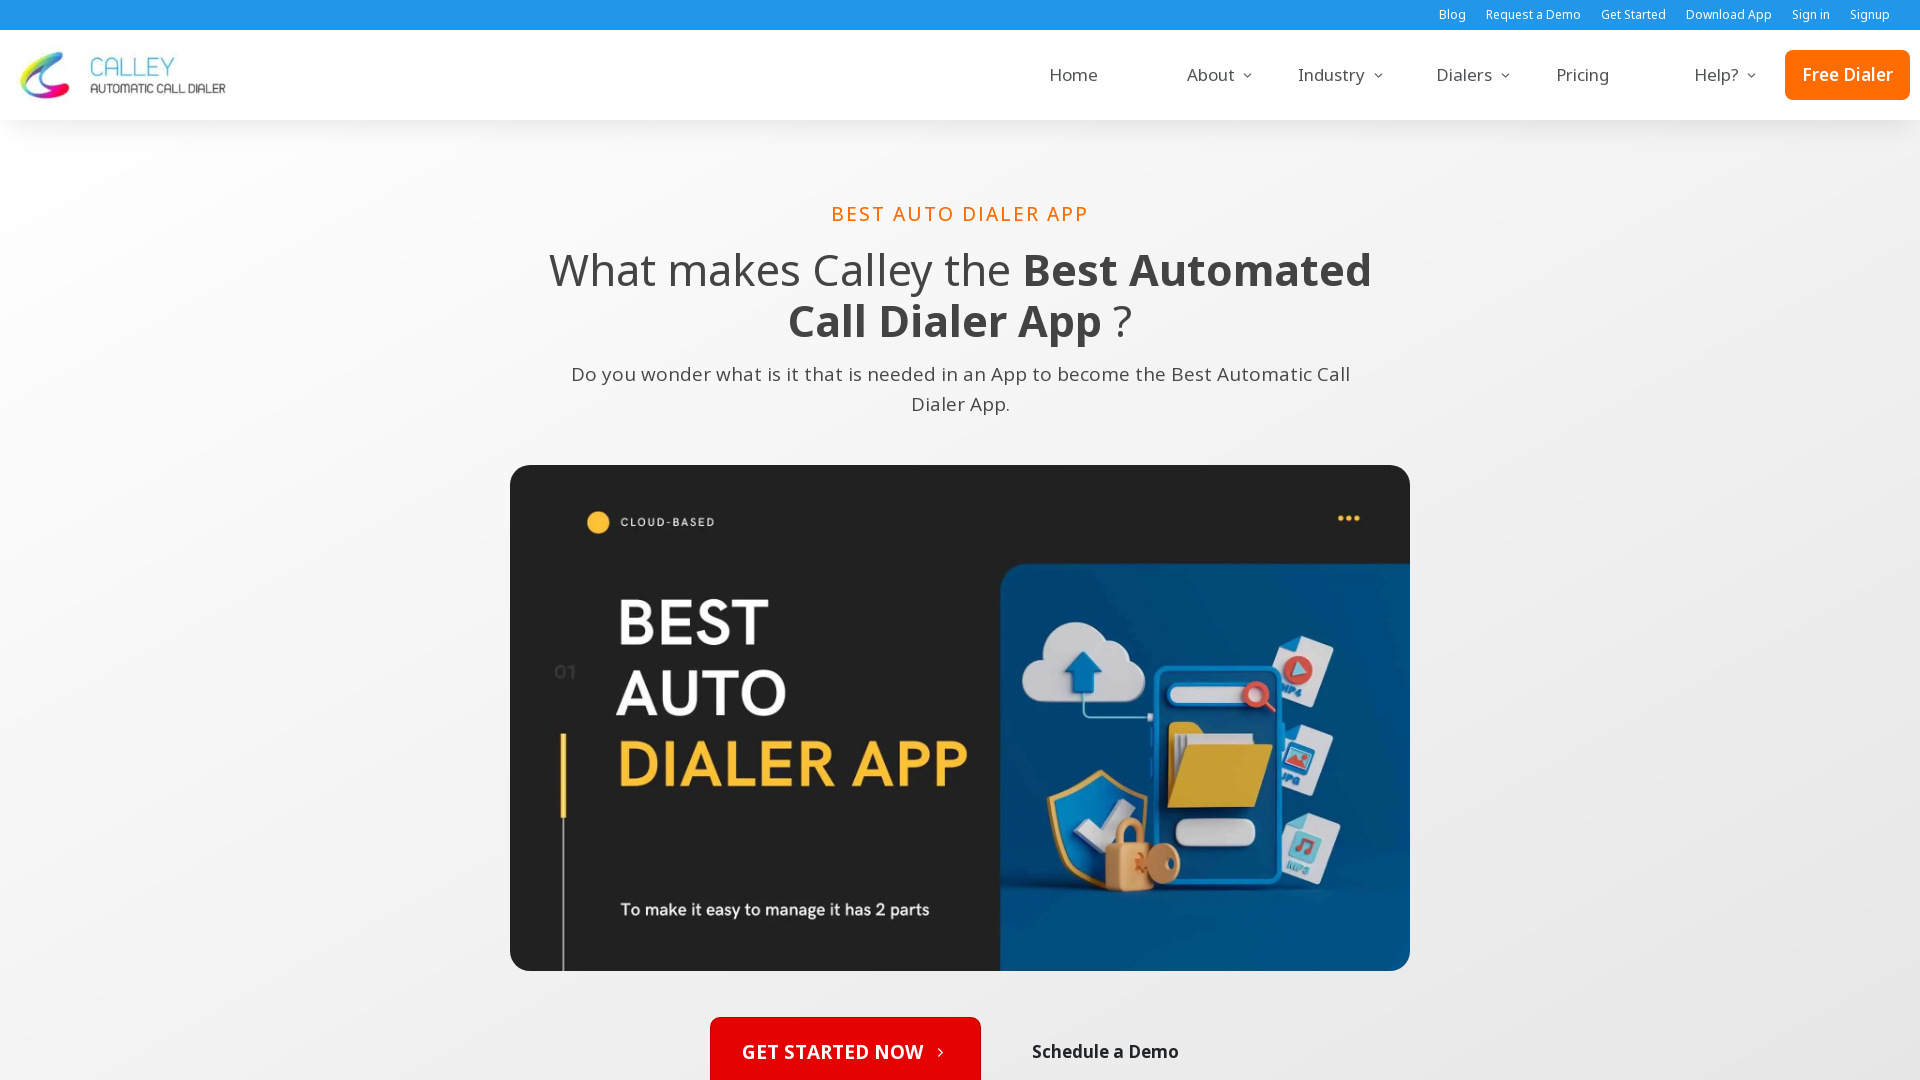